Navigates to the DemoBlaze store website and verifies that the page title is correct by checking if it equals "STORE"

Starting URL: https://www.demoblaze.com/

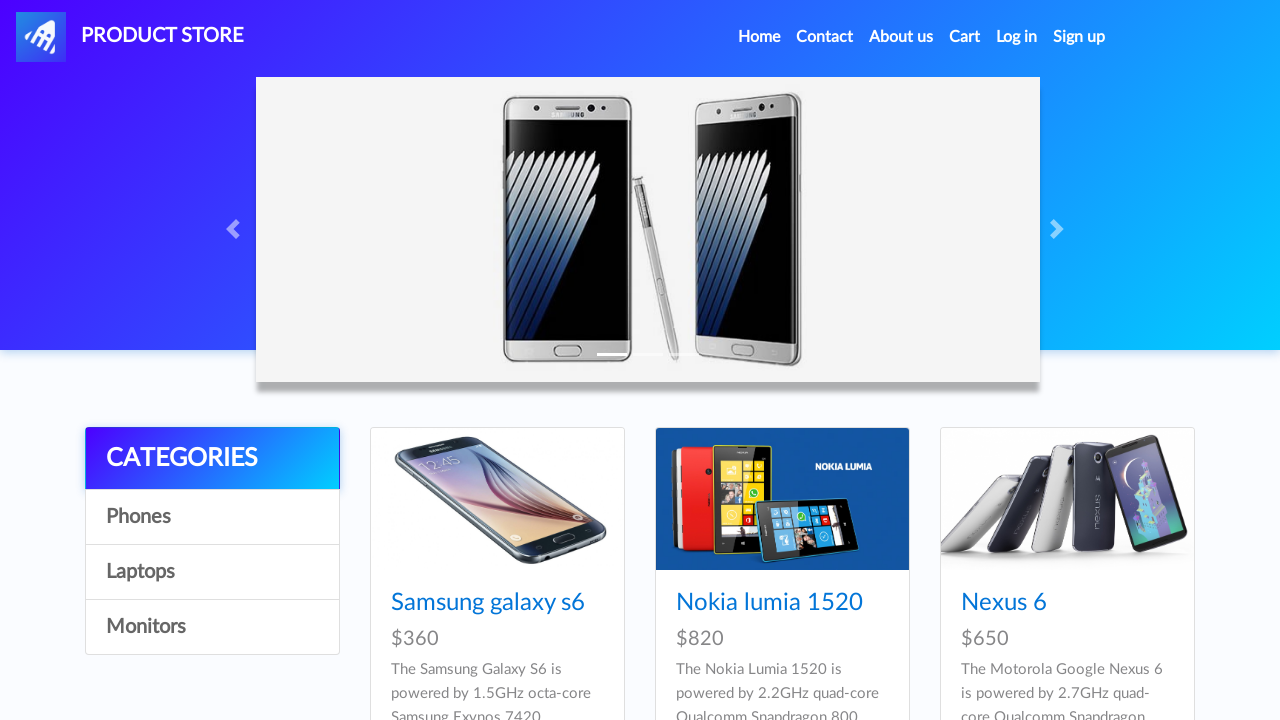

Retrieved page title
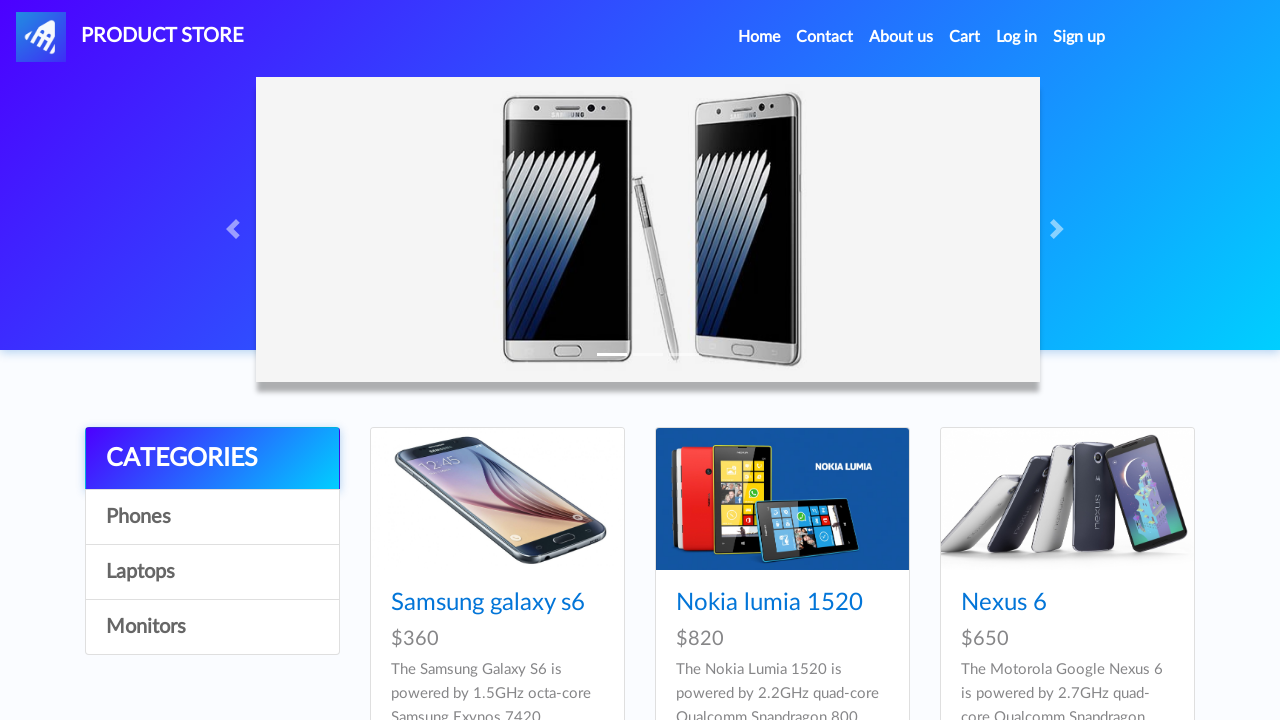

Verified page title equals 'STORE' - correct website
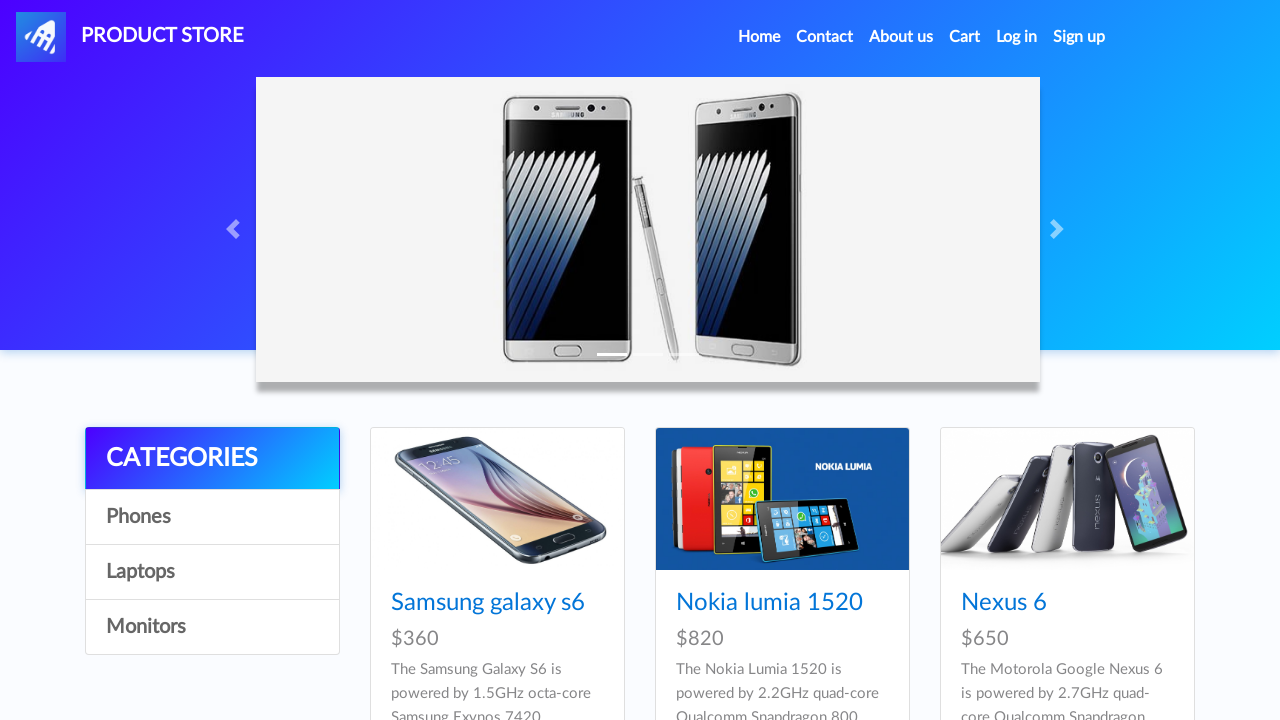

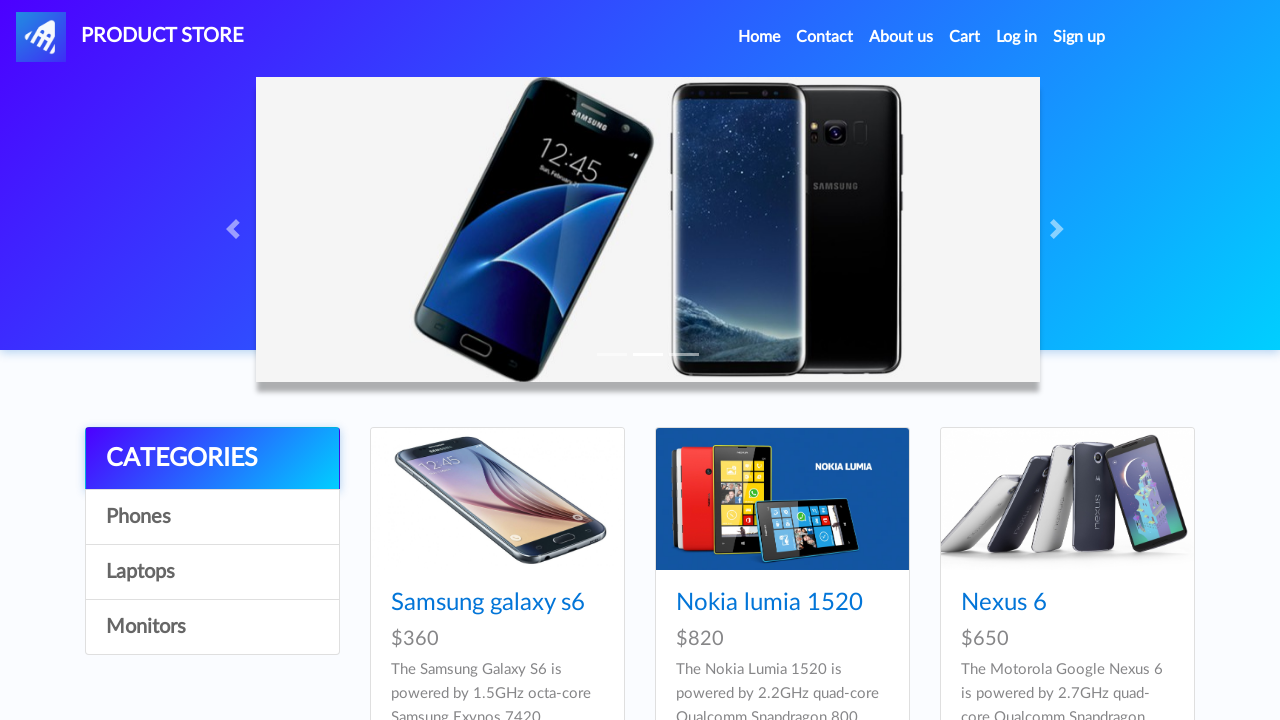